Tests right-click context menu functionality by performing a right-click action on a button, selecting an option from the context menu, and handling the resulting alert

Starting URL: https://swisnl.github.io/jQuery-contextMenu/demo.html

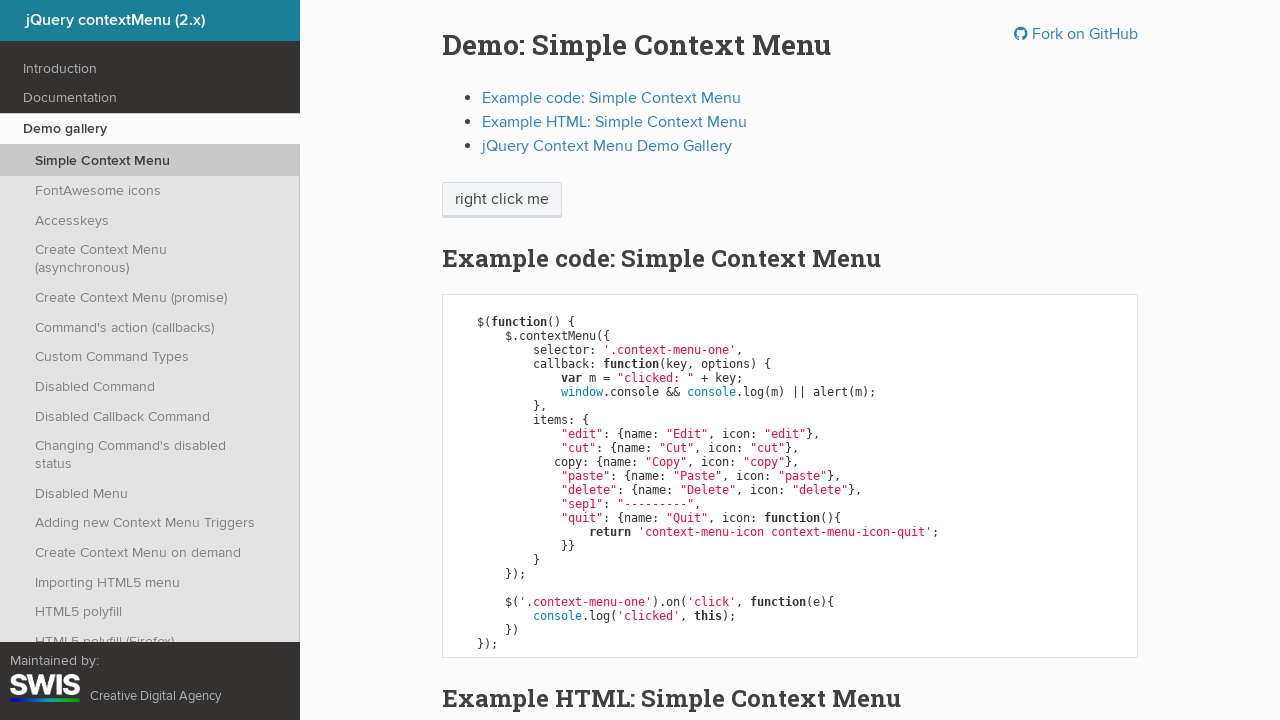

Located the context menu button element
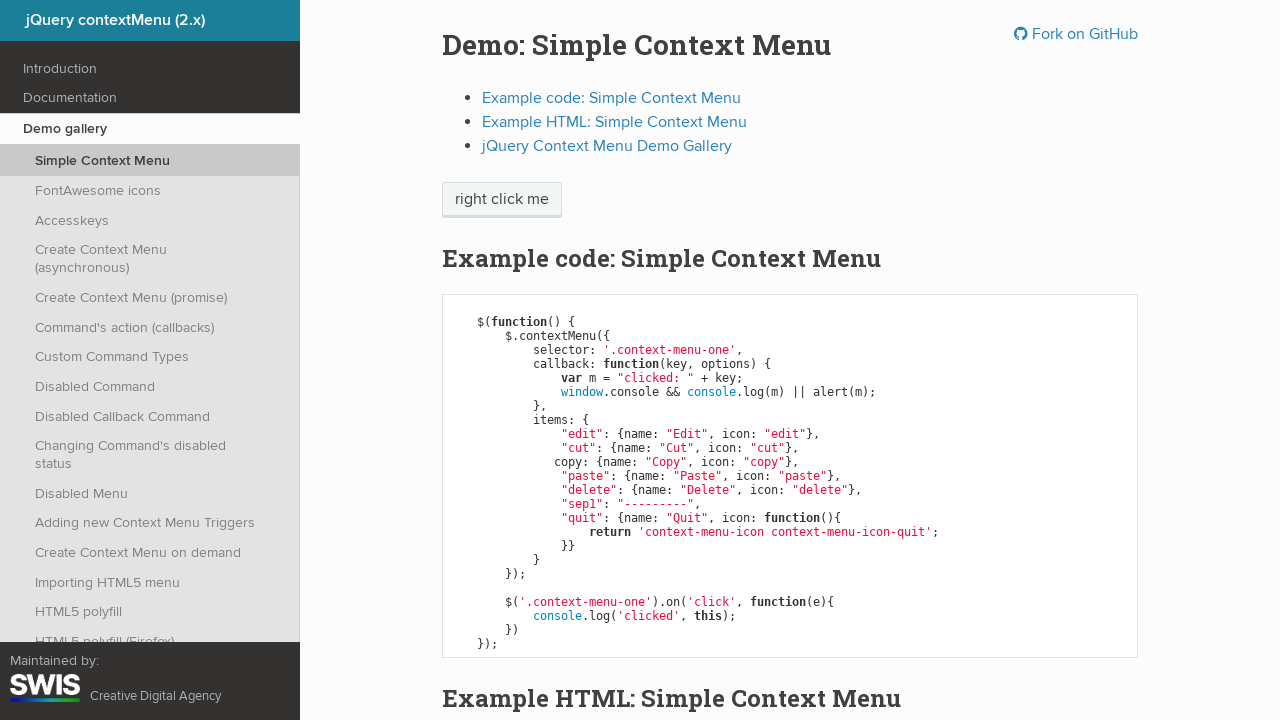

Right-clicked on the context menu button at (502, 200) on span.context-menu-one.btn.btn-neutral
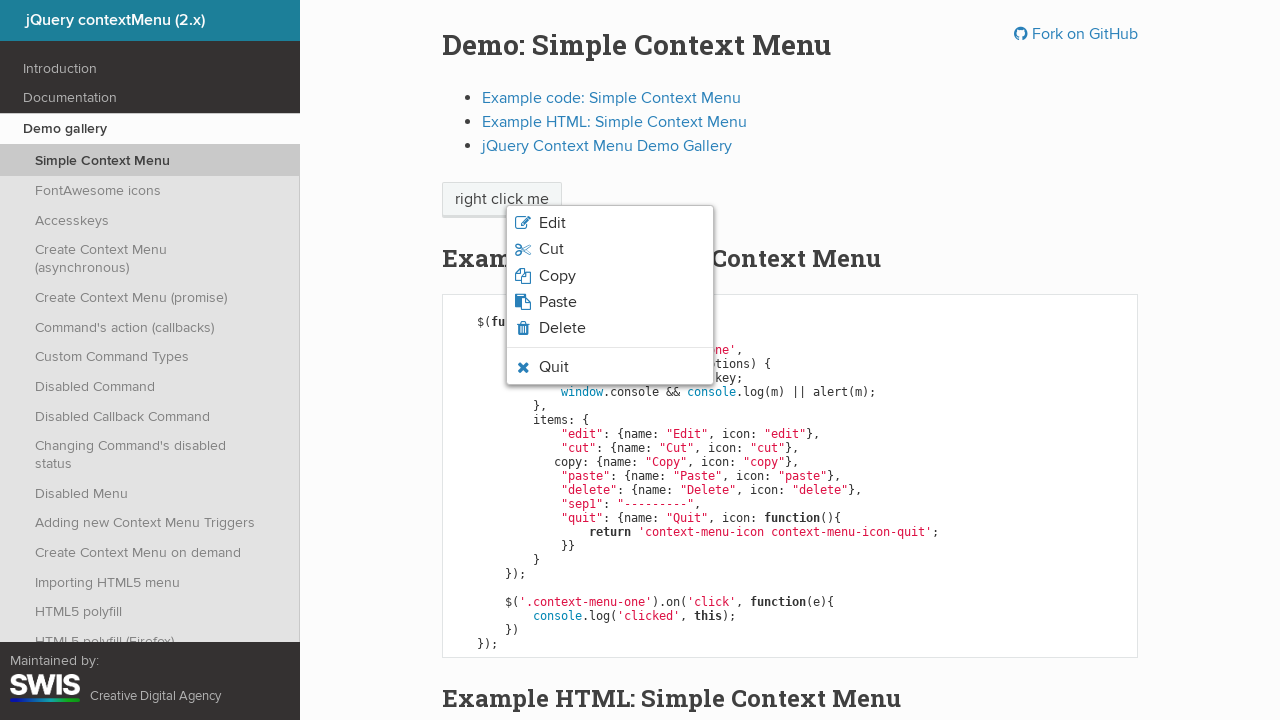

Selected the third option from the context menu at (610, 276) on xpath=/html/body/ul/li[3]
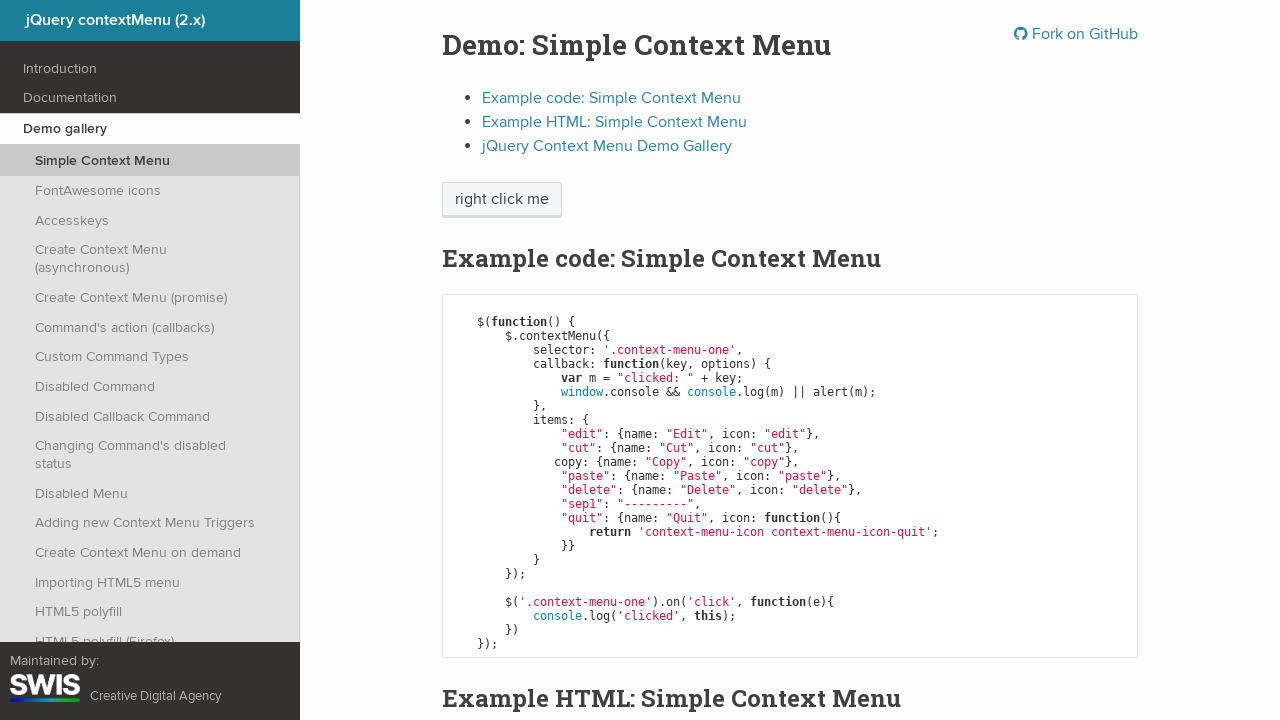

Accepted the alert dialog
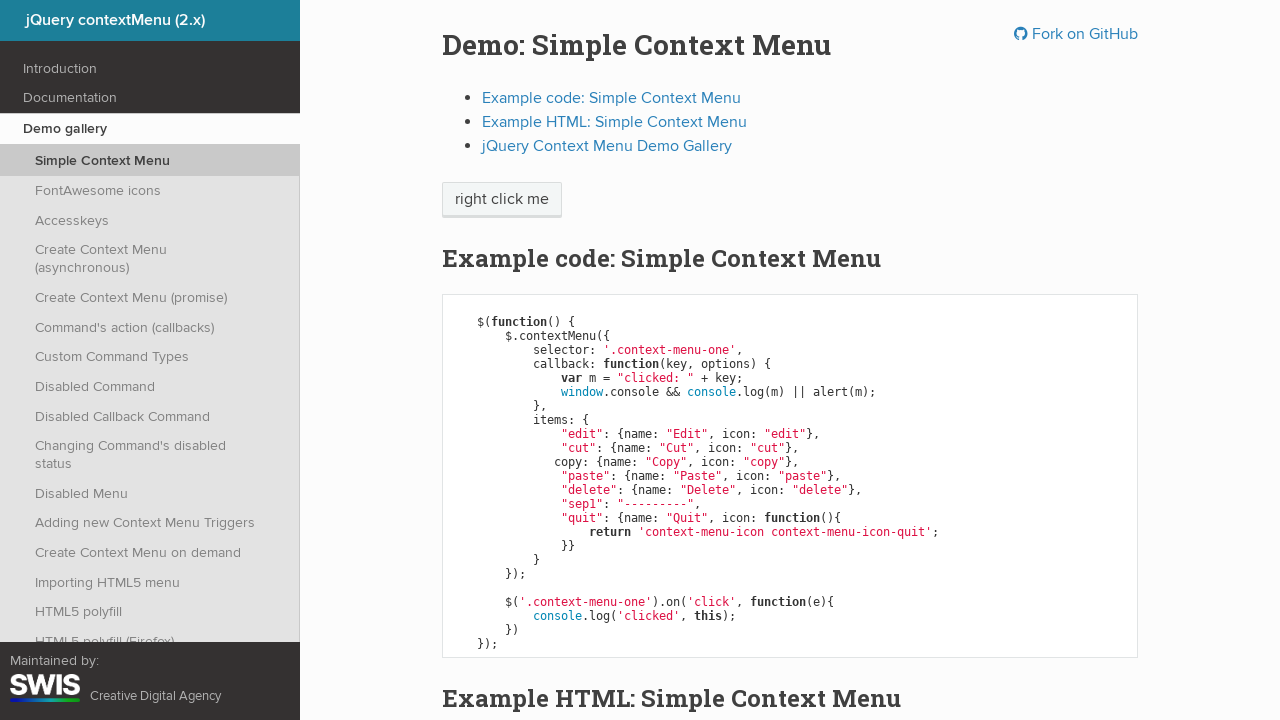

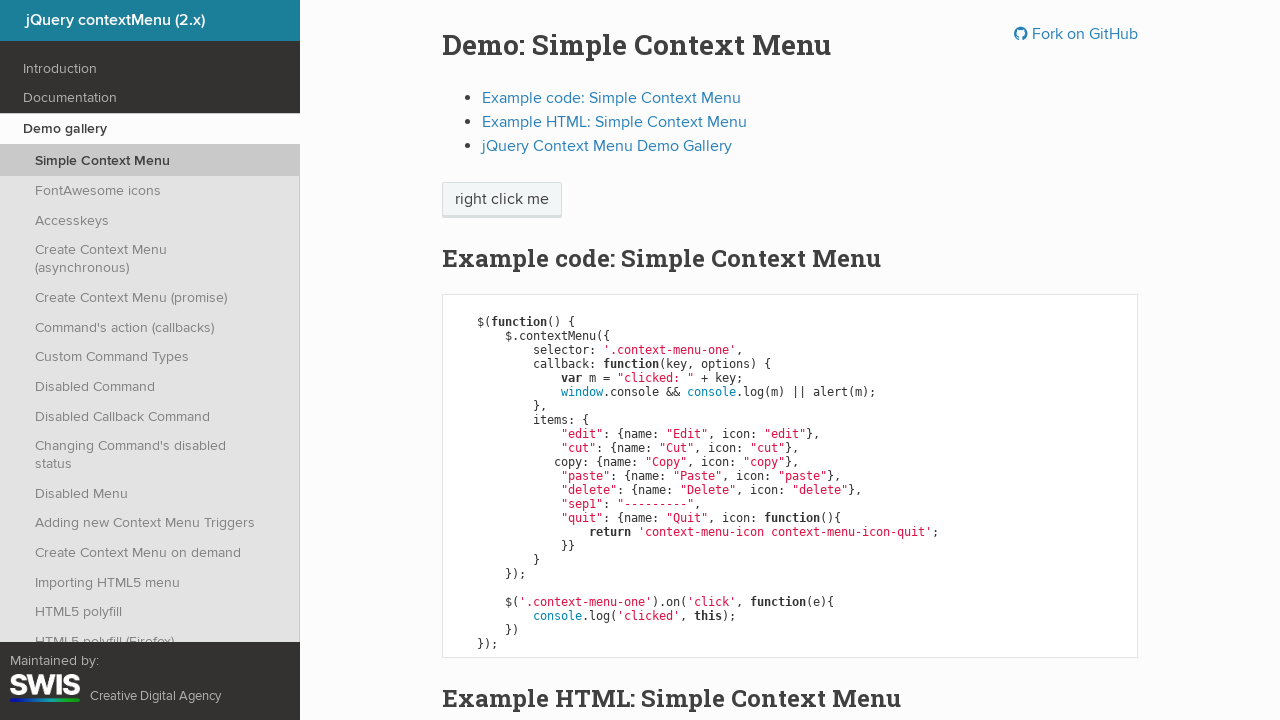